Navigates to a financial ticker website, clicks on the login navigation link, and scrolls down the page.

Starting URL: https://ticker.finology.in/

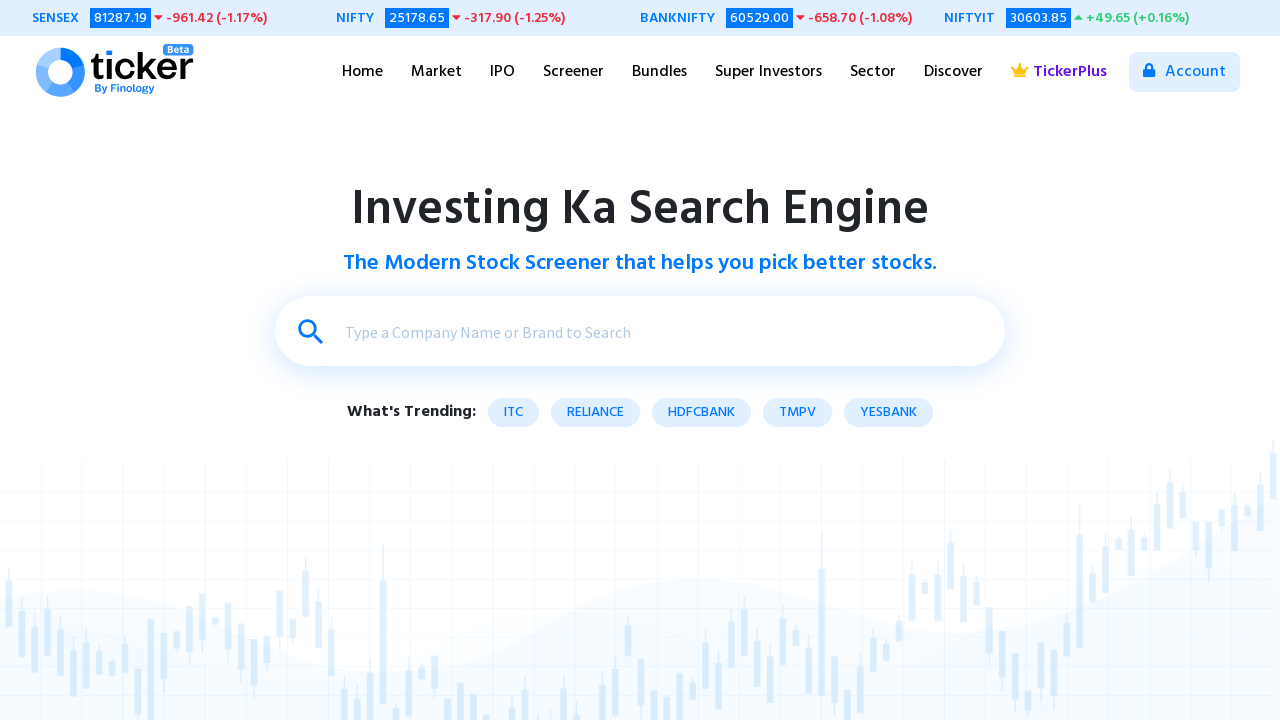

Waited 2 seconds for page to load
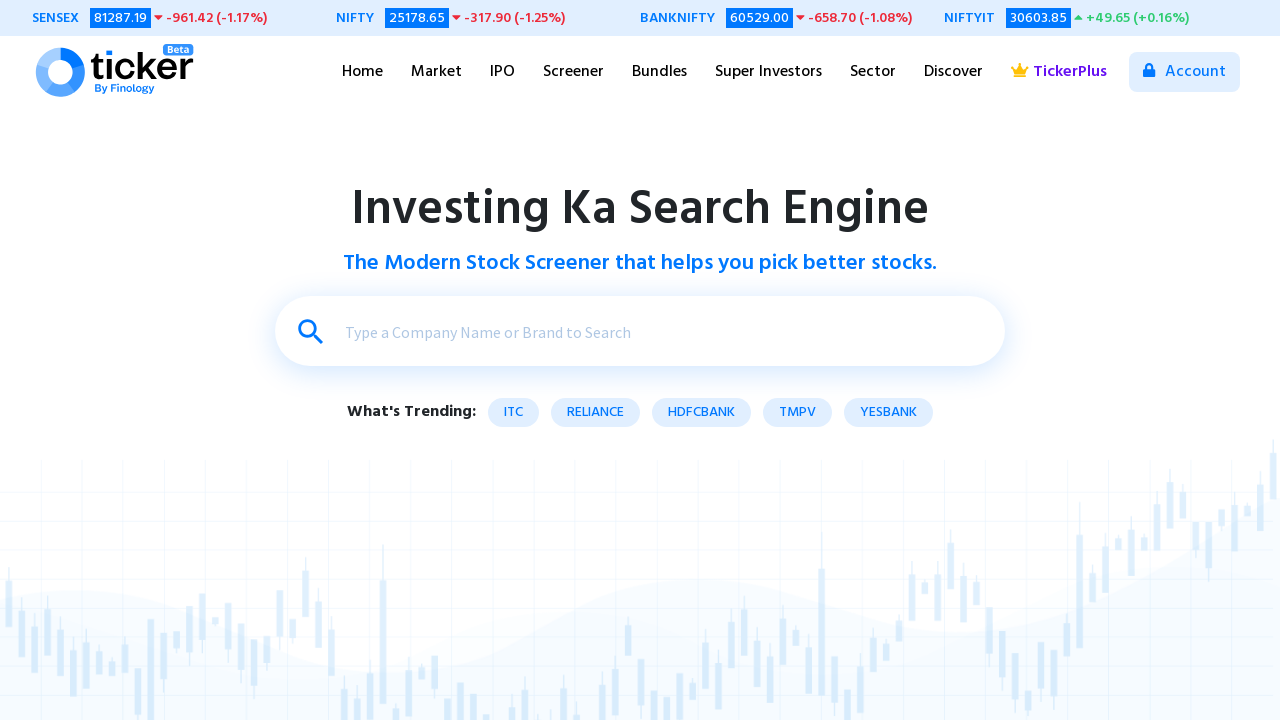

Clicked on login navigation link at (1184, 72) on a.nav-link.login
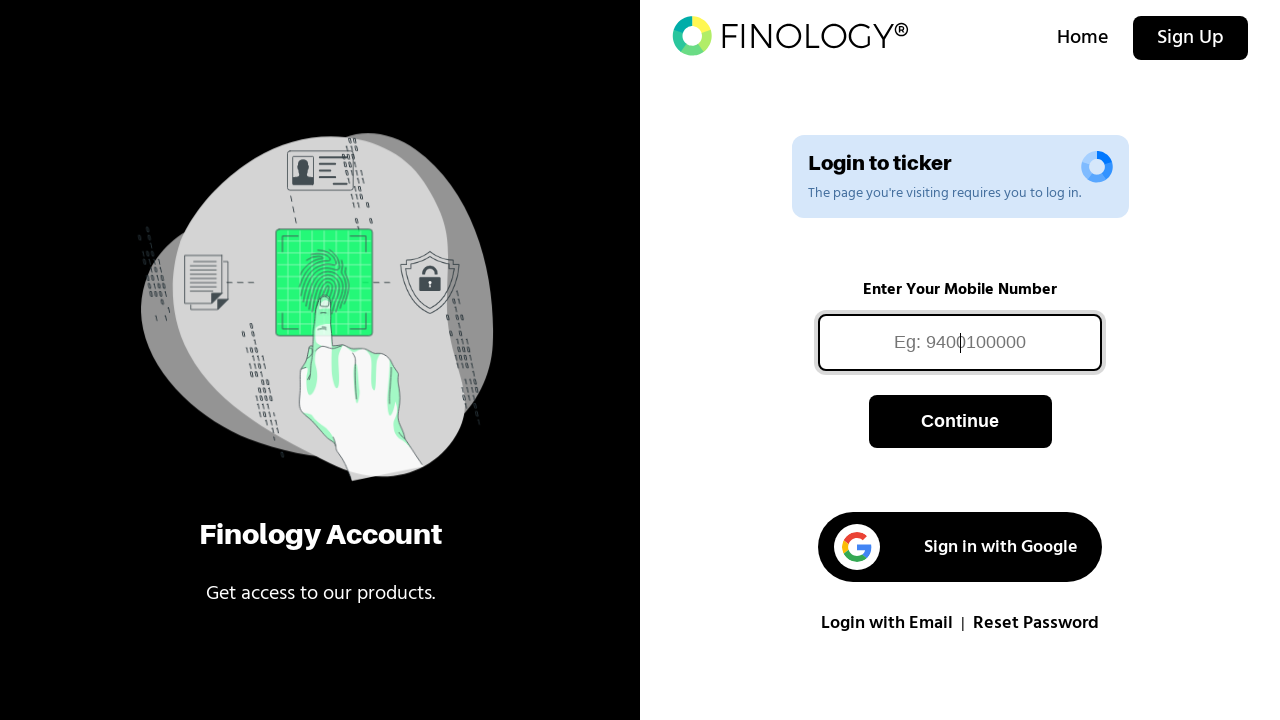

Scrolled down the page by 600 pixels
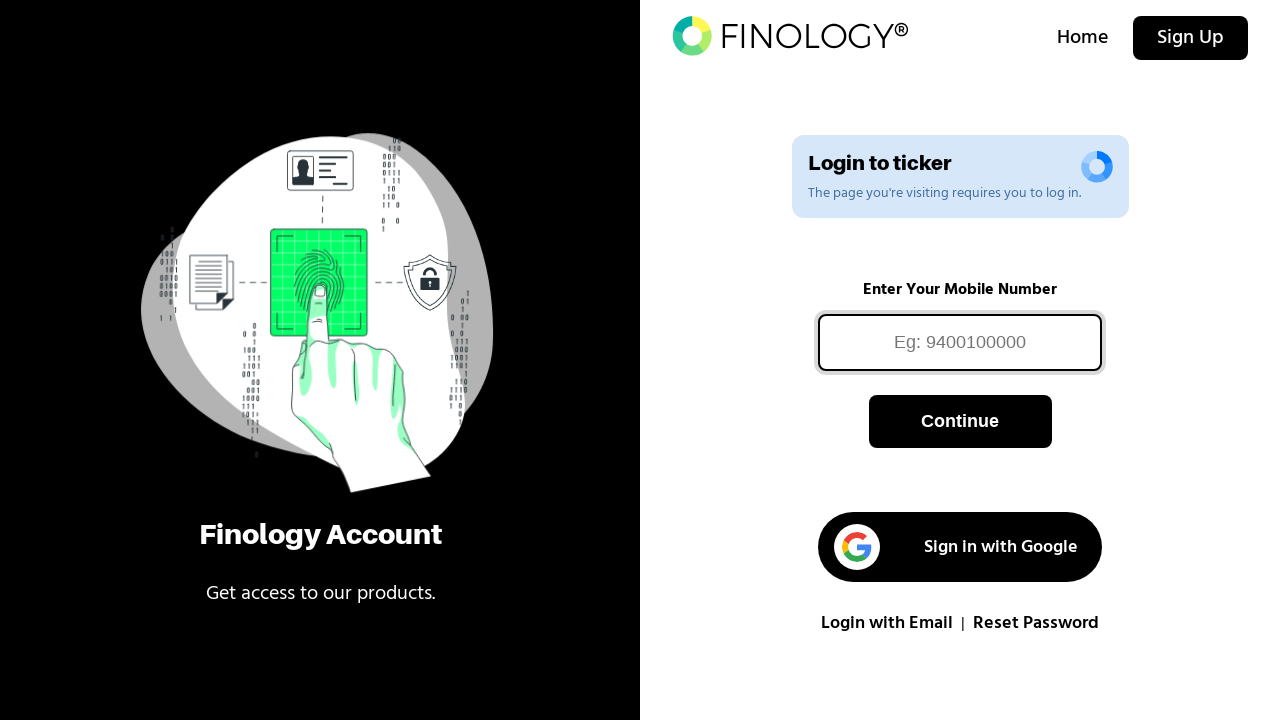

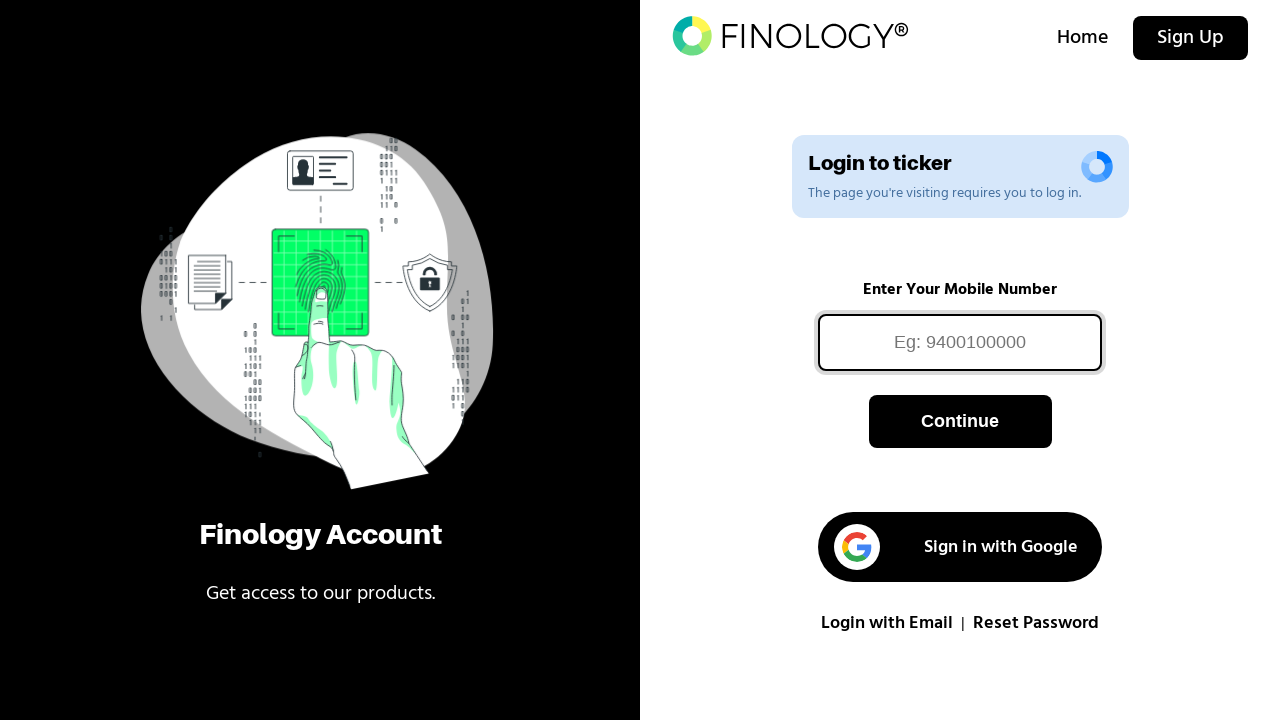